Tests a form submission with various data types, fills multiple form fields and verifies validation states after submission

Starting URL: https://bonigarcia.dev/selenium-webdriver-java/data-types.html

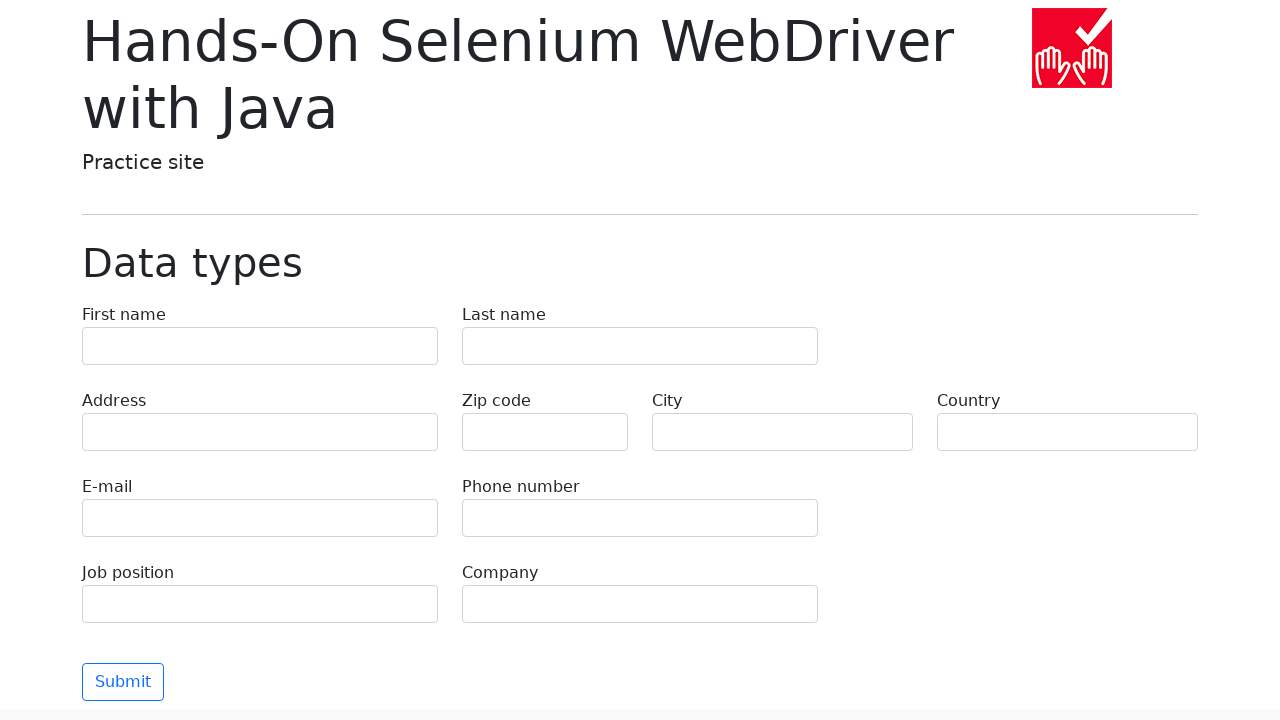

Filled first name field with 'Иван' on input[name='first-name']
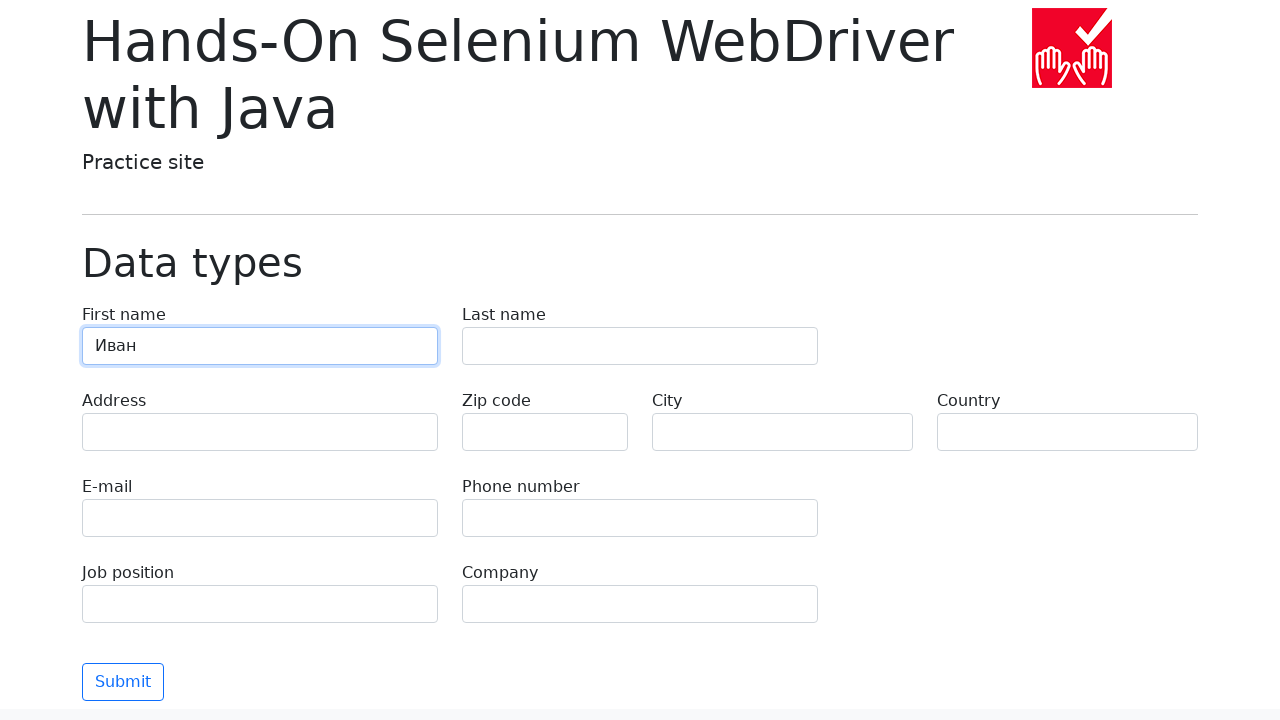

Filled last name field with 'Петров' on input[name='last-name']
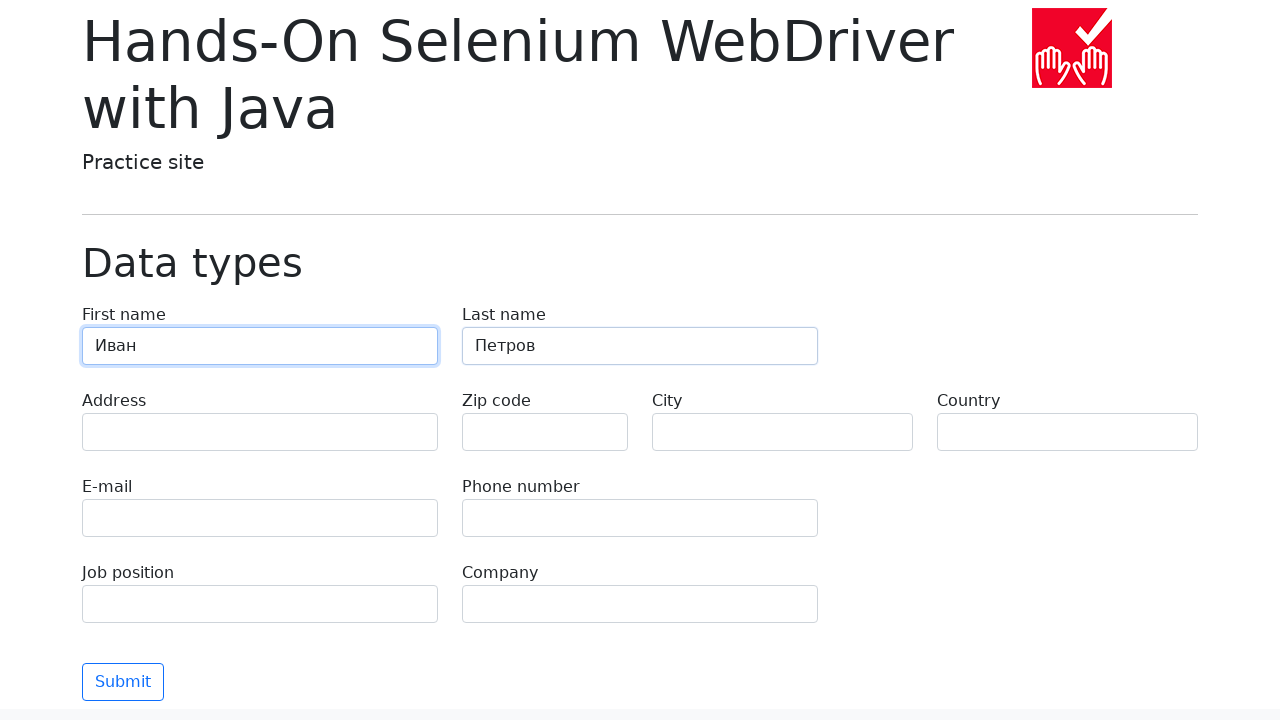

Filled address field with 'Ленина, 55-3' on input[name='address']
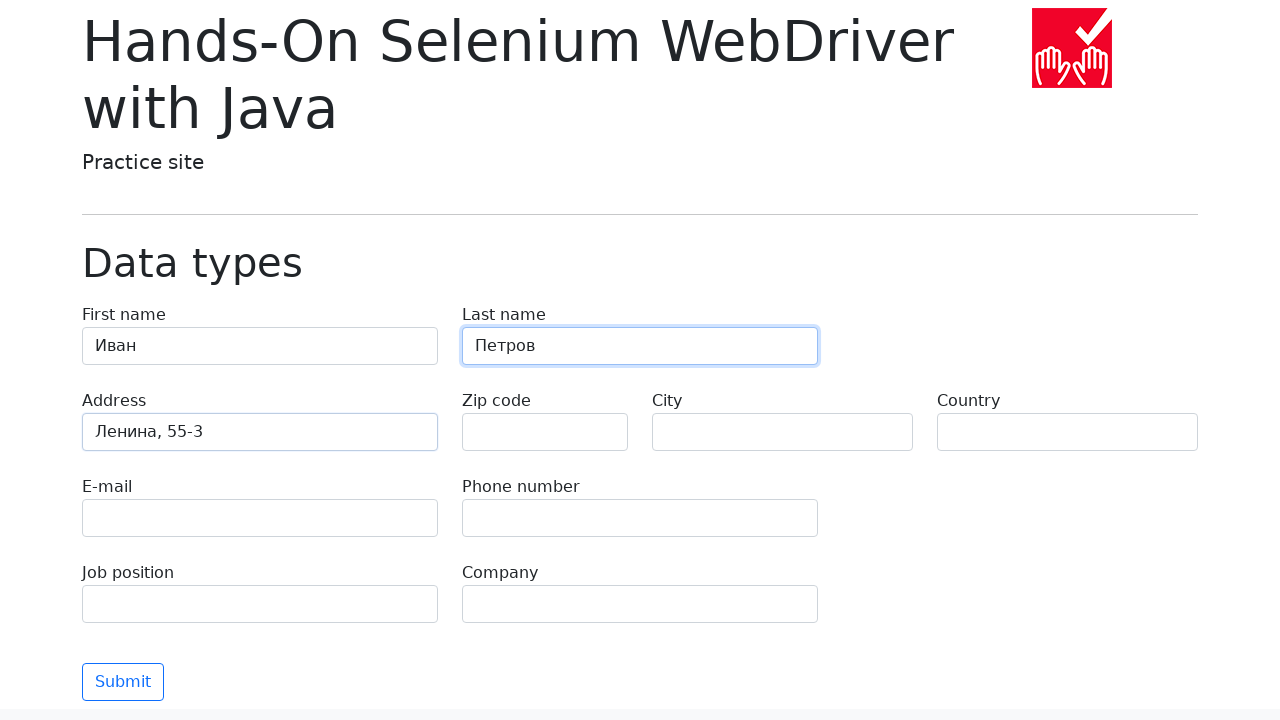

Filled email field with 'test@skypro.com' on input[name='e-mail']
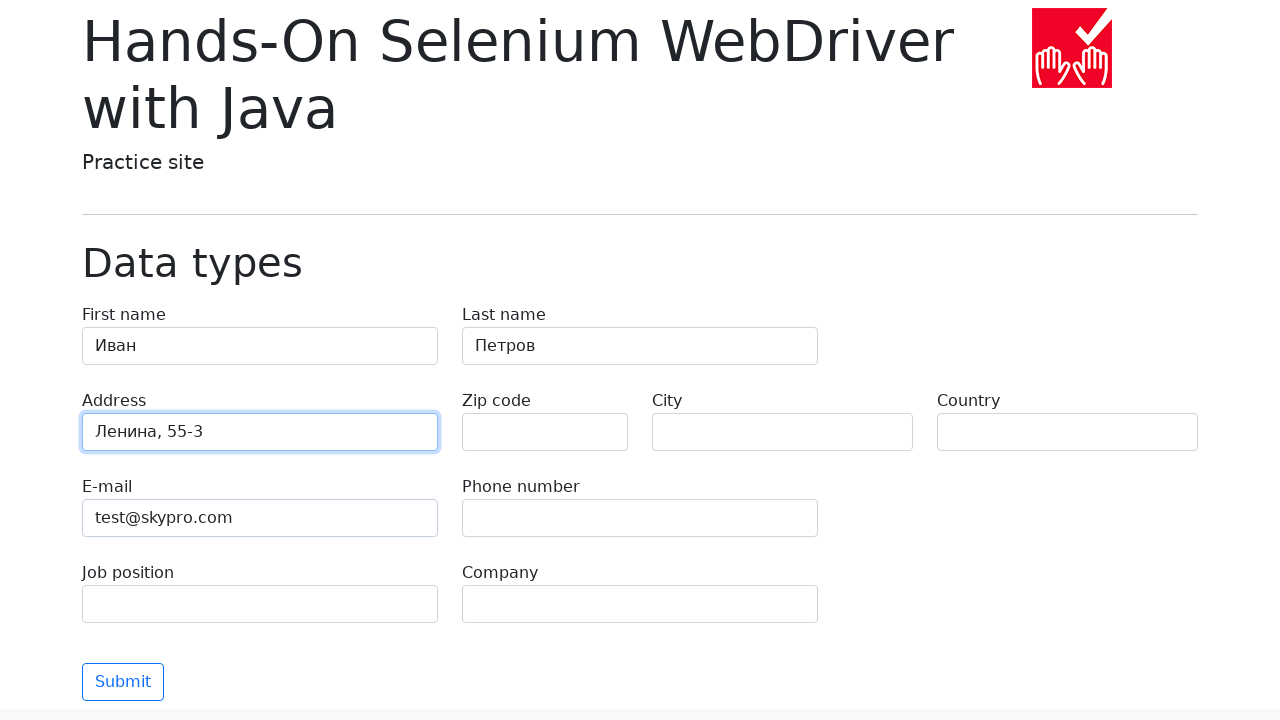

Filled phone field with '+7985899998787' on input[name='phone']
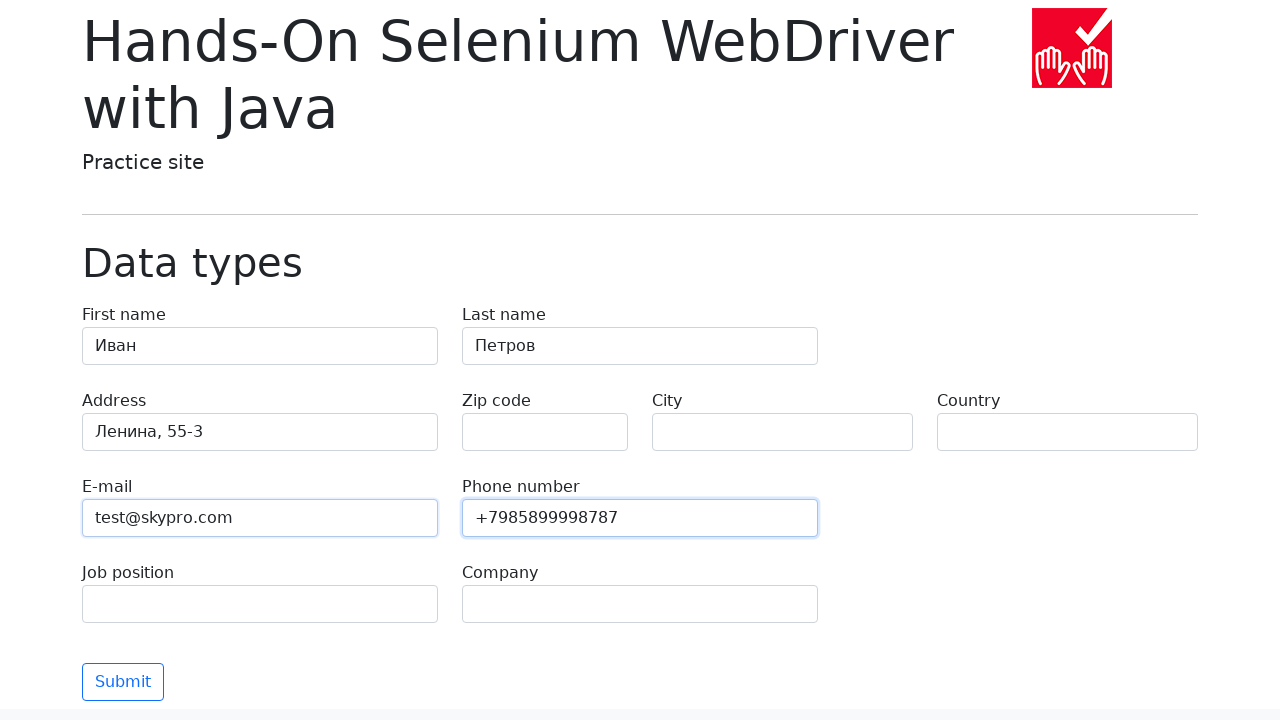

Filled city field with 'Москва' on input[name='city']
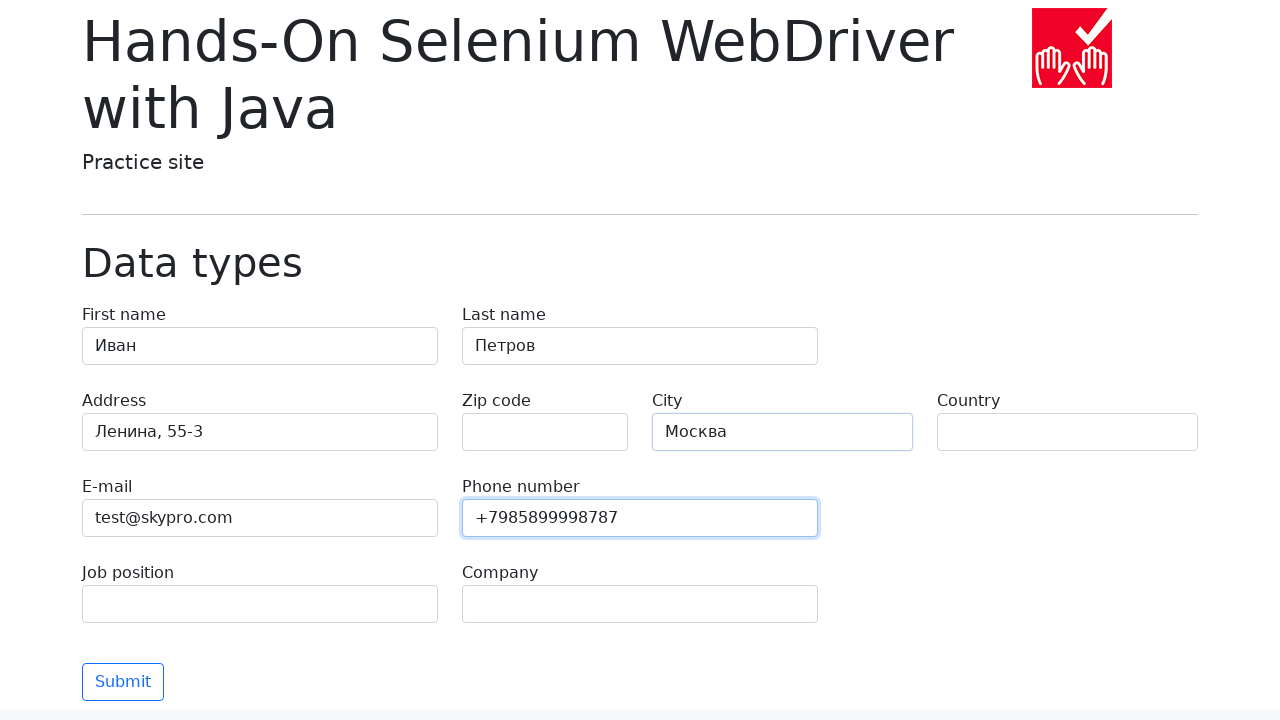

Filled country field with 'Россия' on input[name='country']
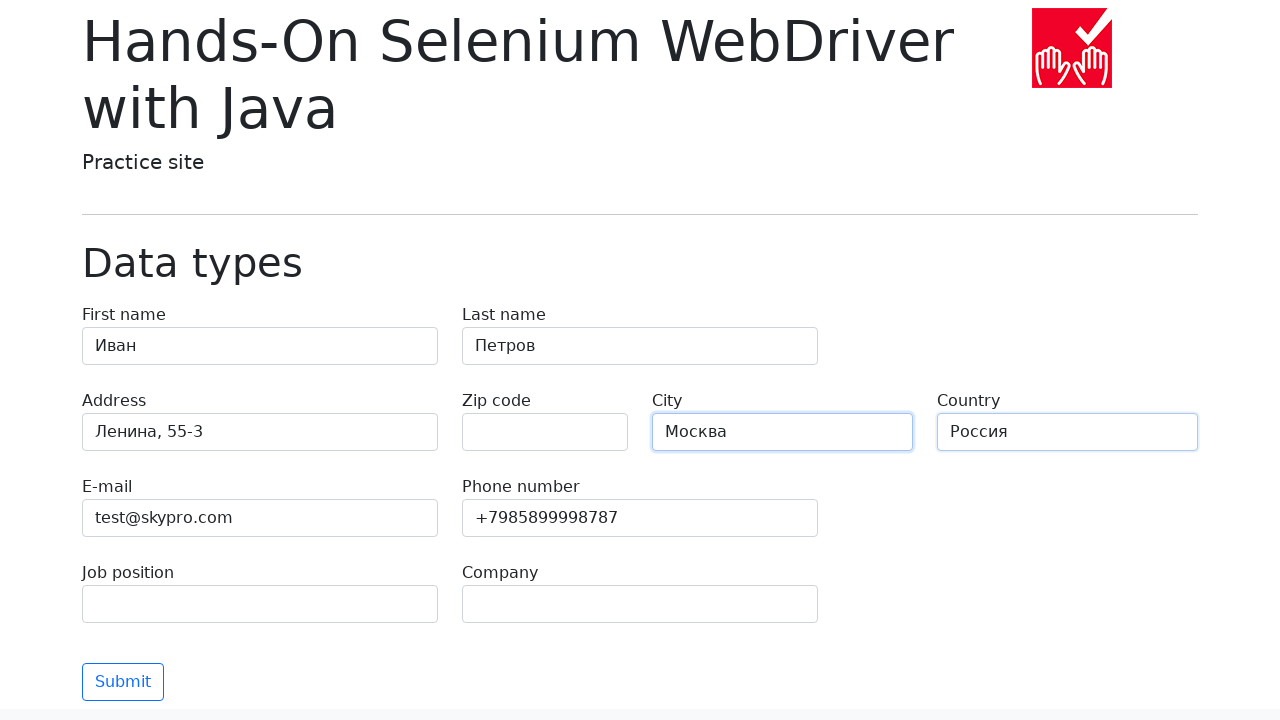

Filled job position field with 'QA' on input[name='job-position']
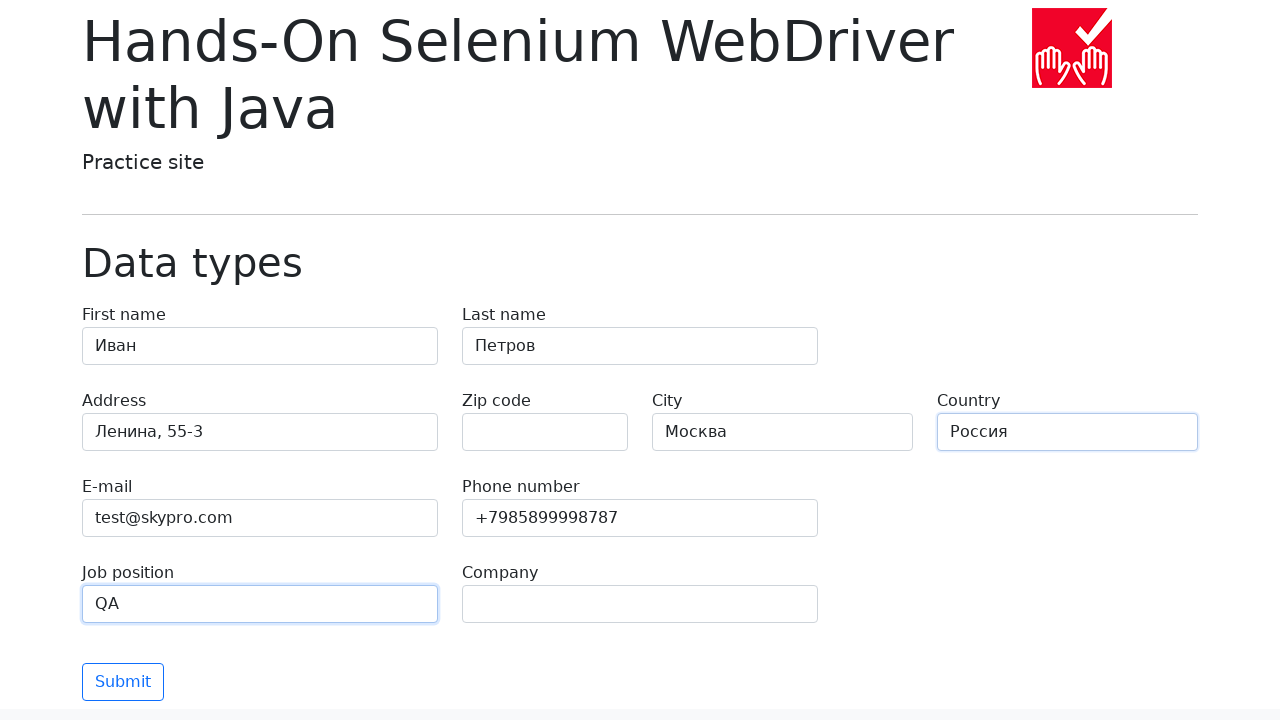

Filled company field with 'SkyPro' on input[name='company']
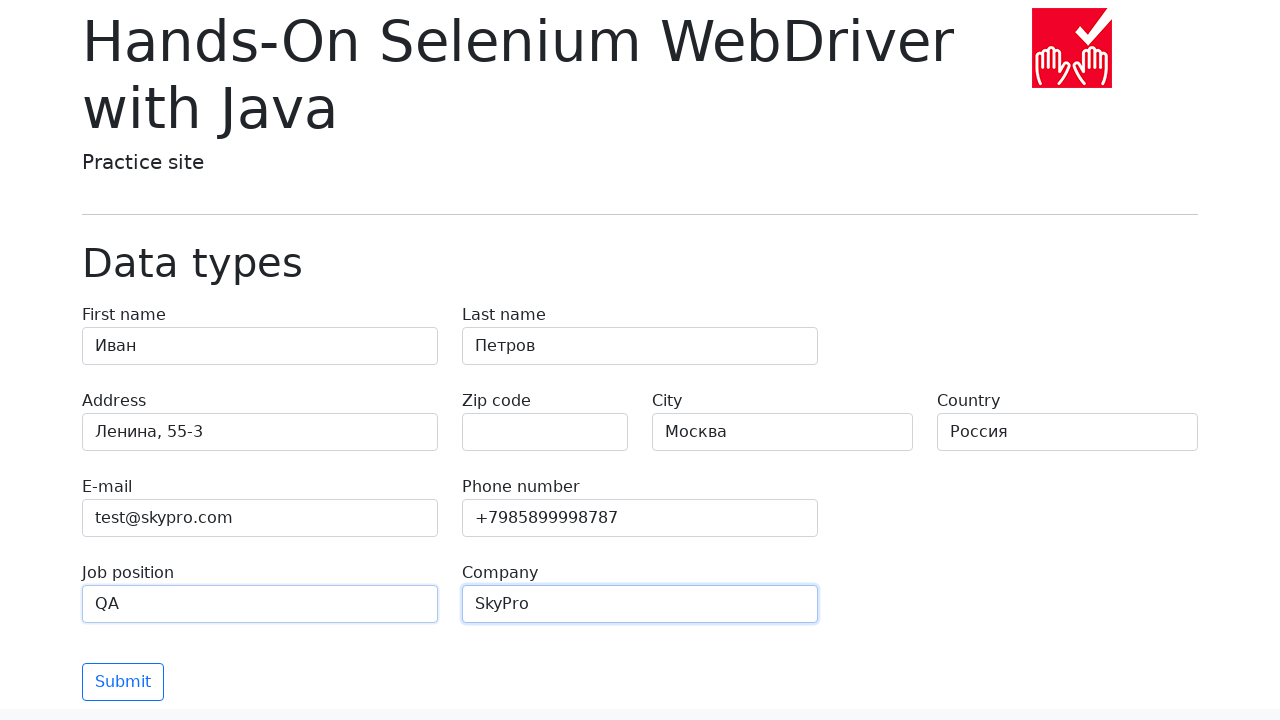

Clicked submit button to submit the form at (123, 682) on button[type='submit']
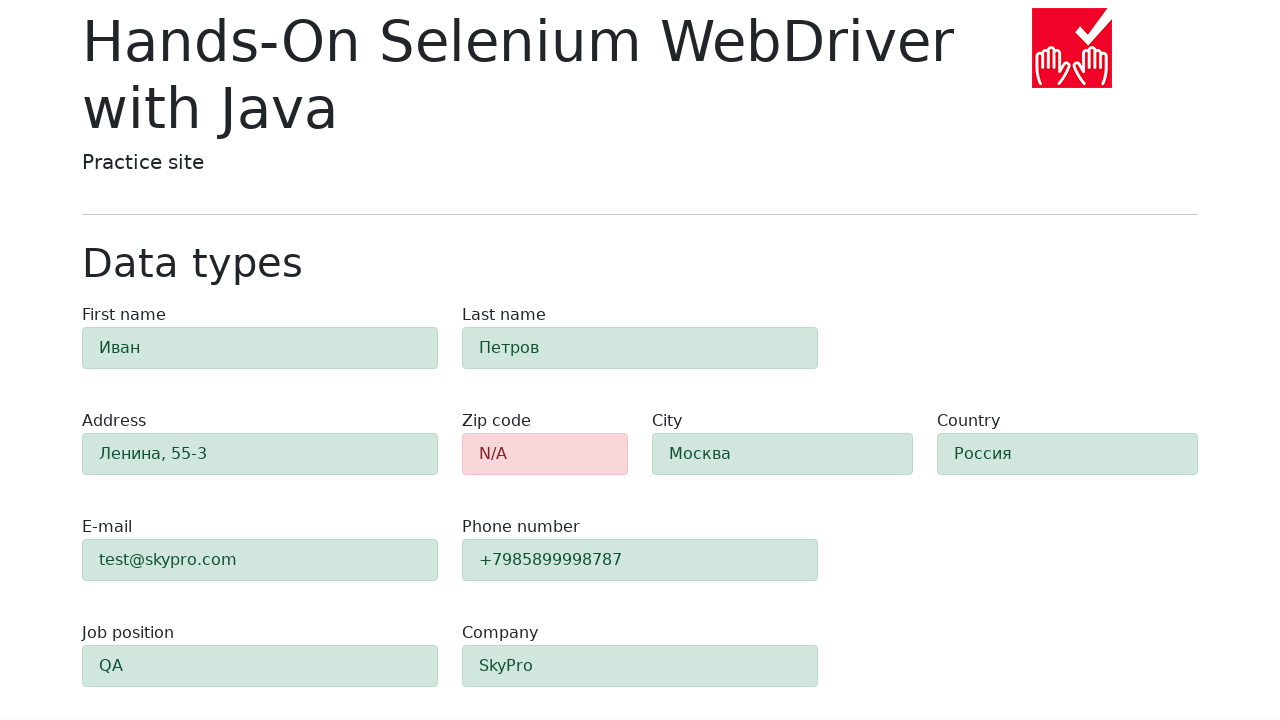

Waited 1 second for form submission to complete
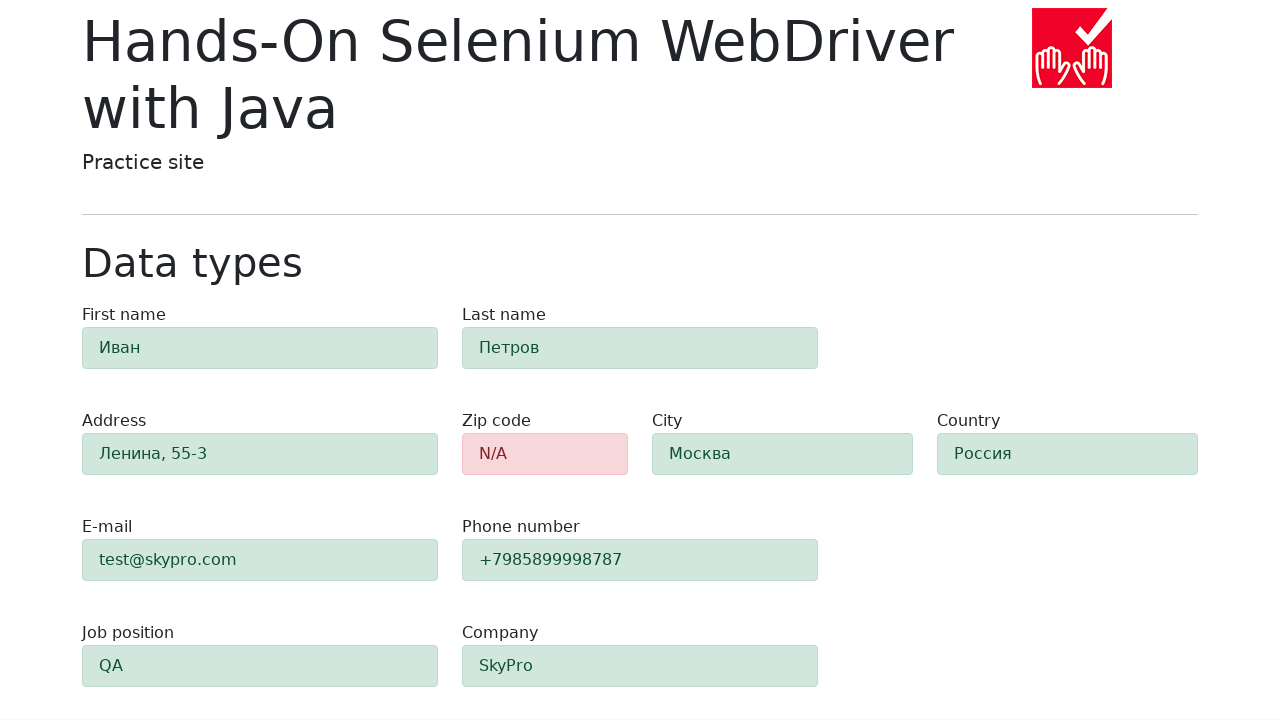

Located zip code field for validation check
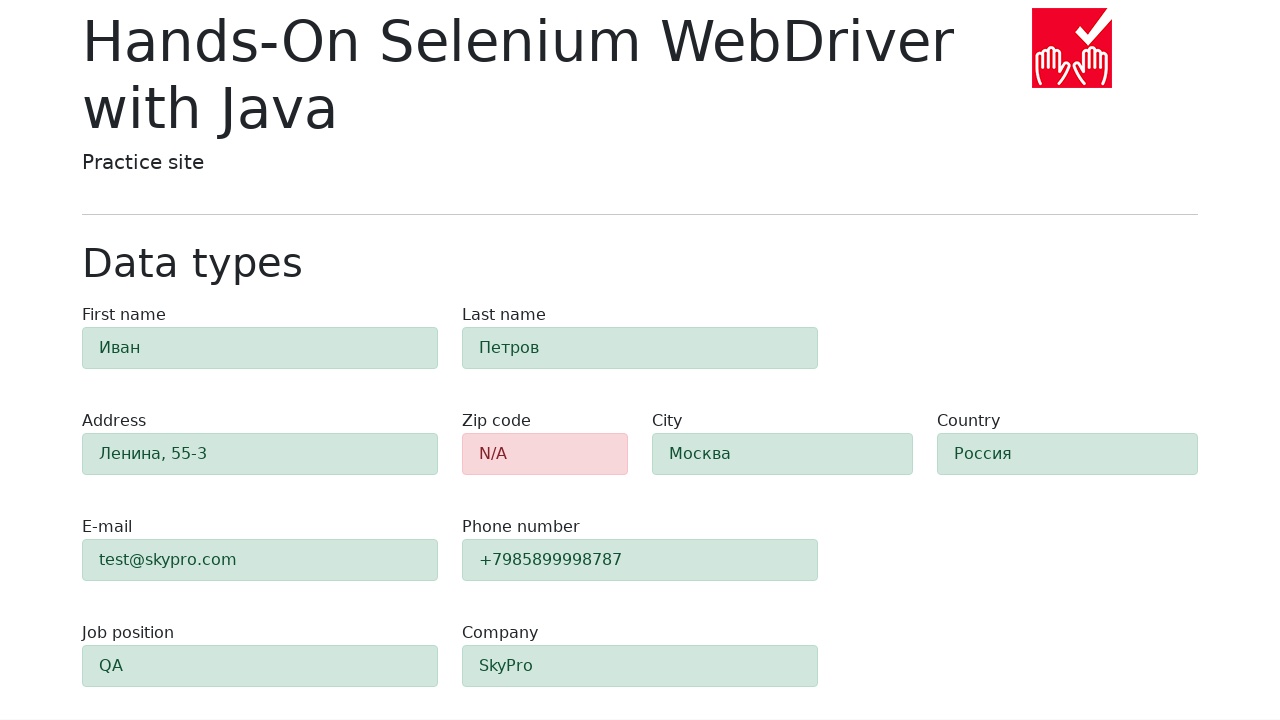

Verified zip code field has alert-danger class (validation failed as expected)
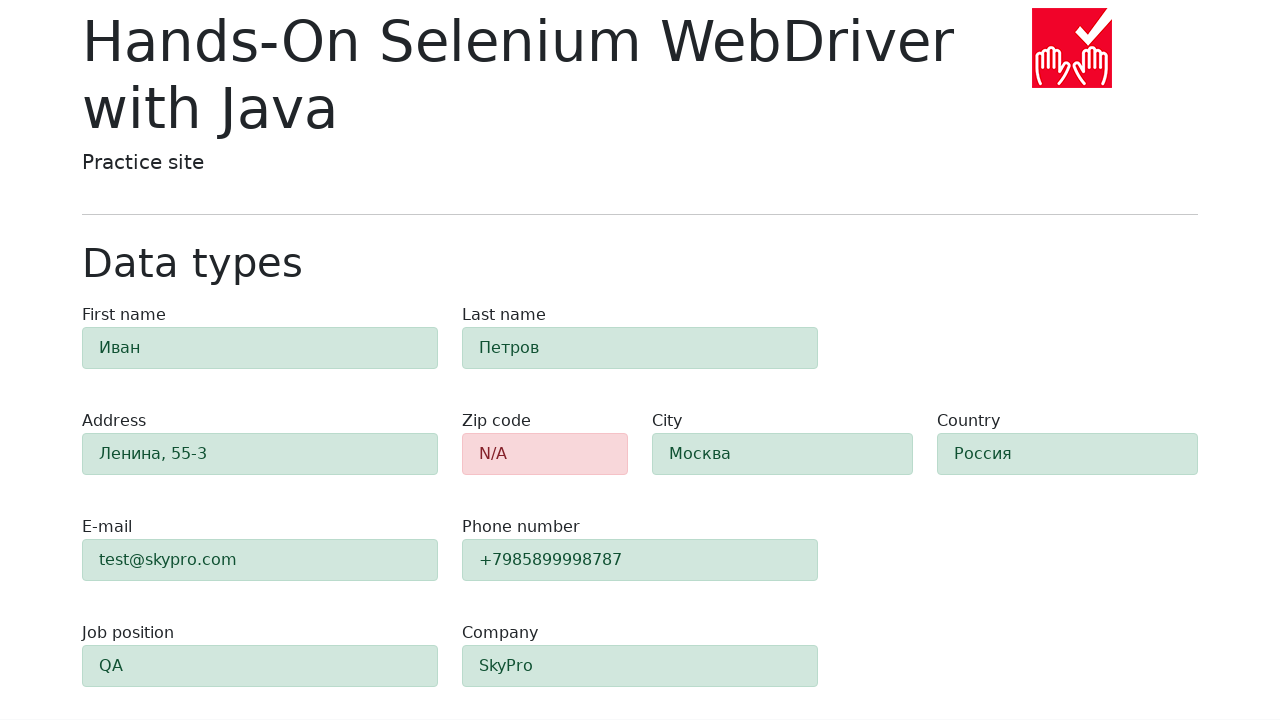

Verified first name field has alert-success class (validation passed)
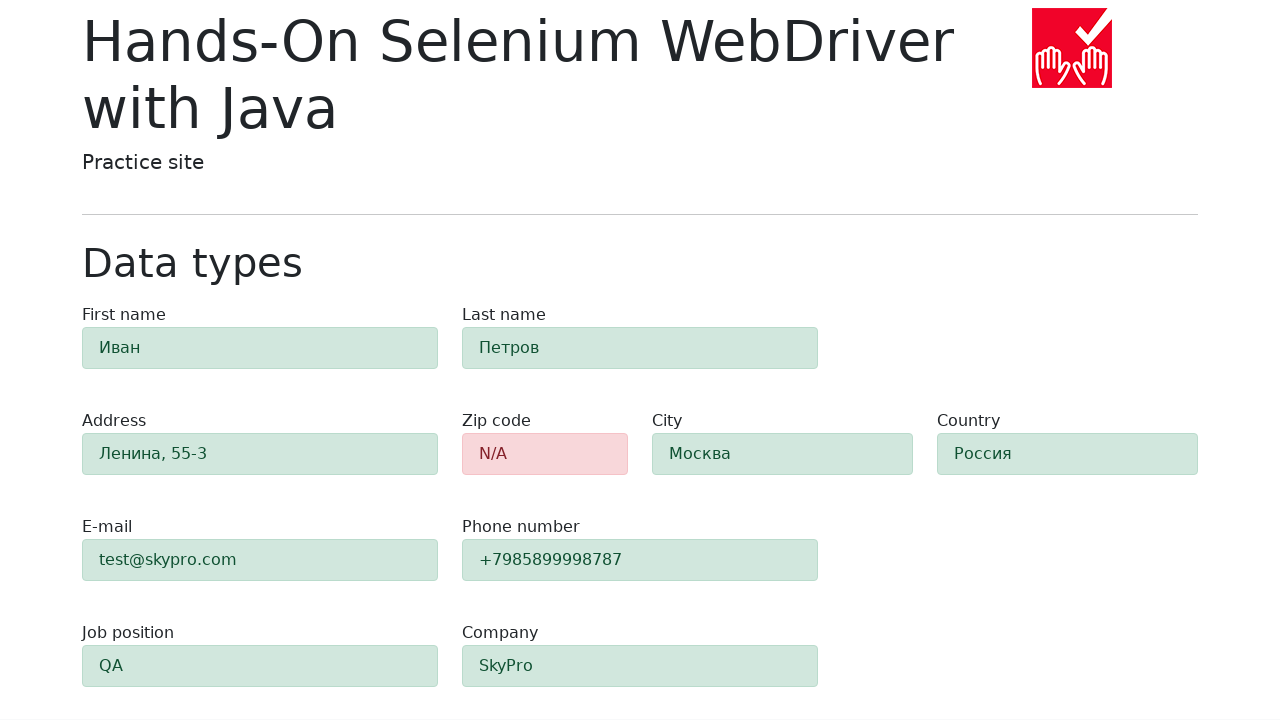

Verified last name field has alert-success class (validation passed)
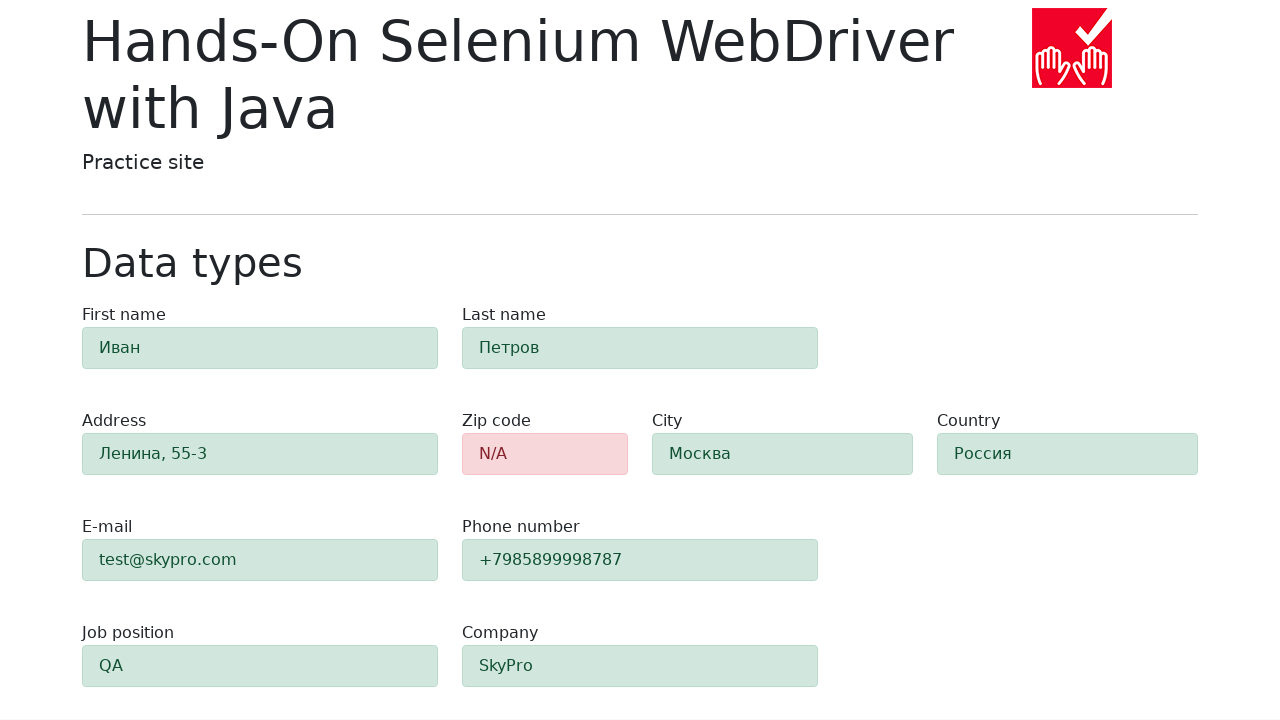

Verified address field has alert-success class (validation passed)
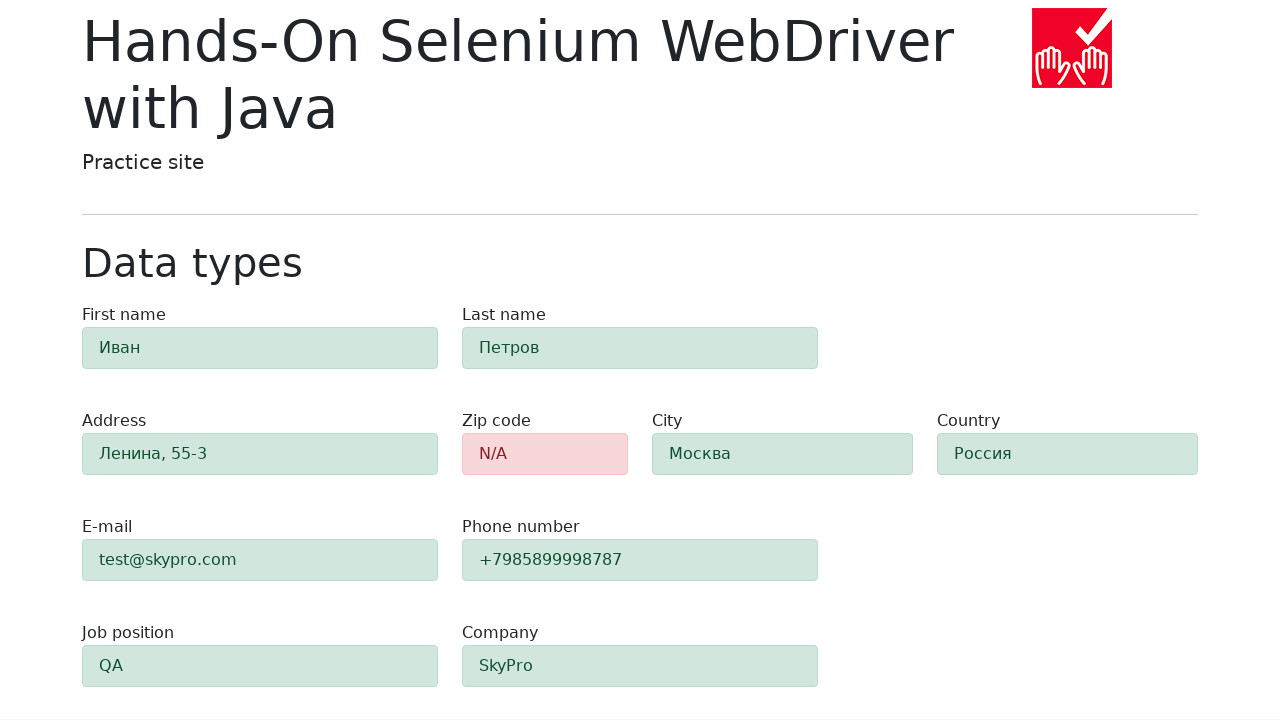

Verified email field has alert-success class (validation passed)
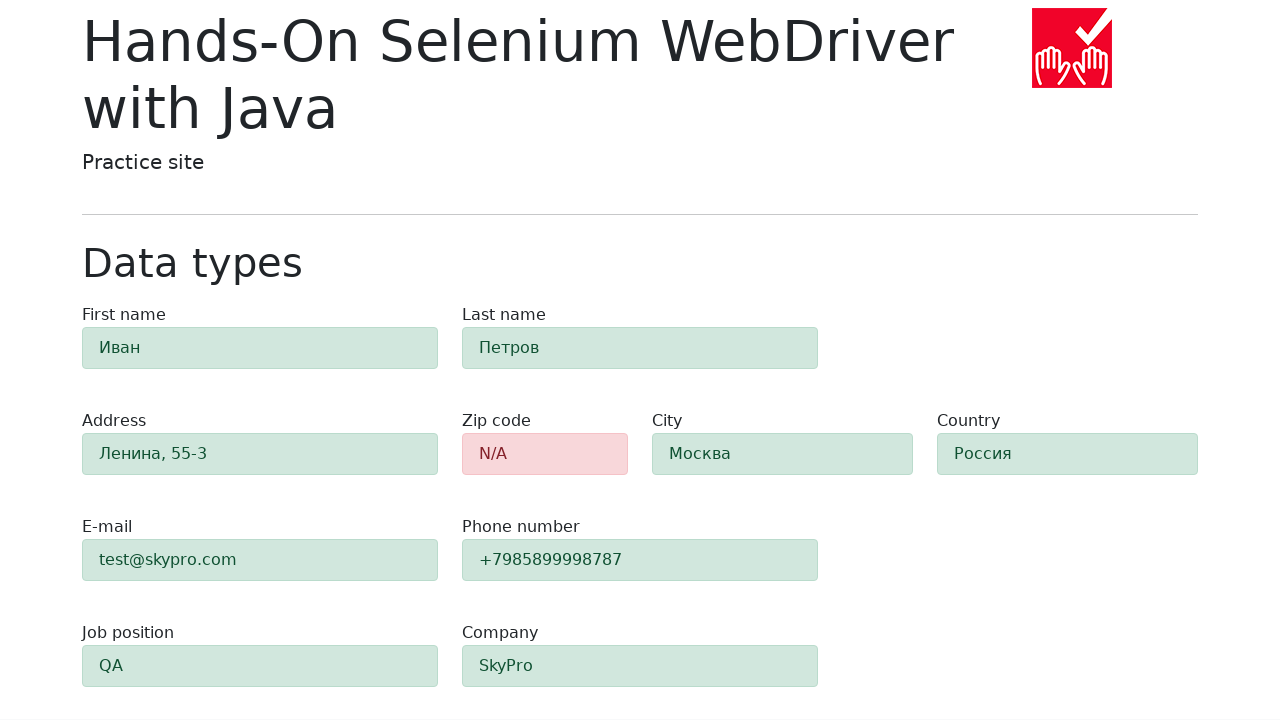

Verified phone field has alert-success class (validation passed)
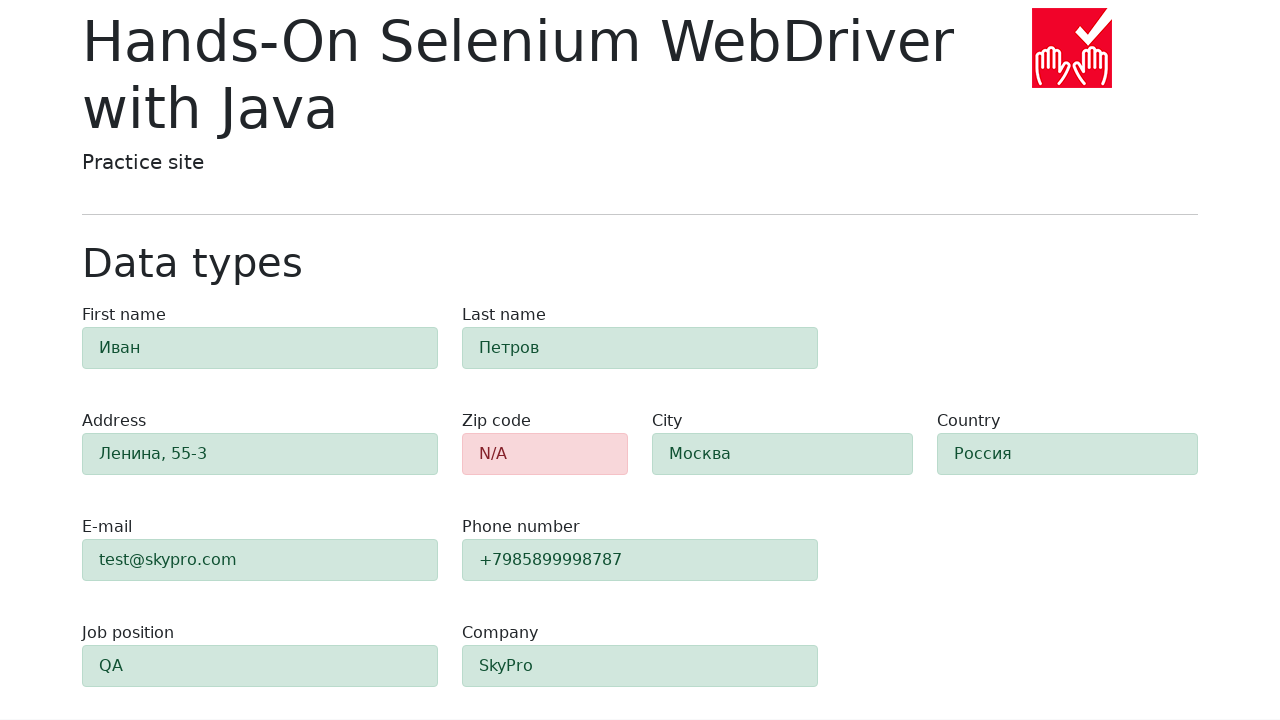

Verified city field has alert-success class (validation passed)
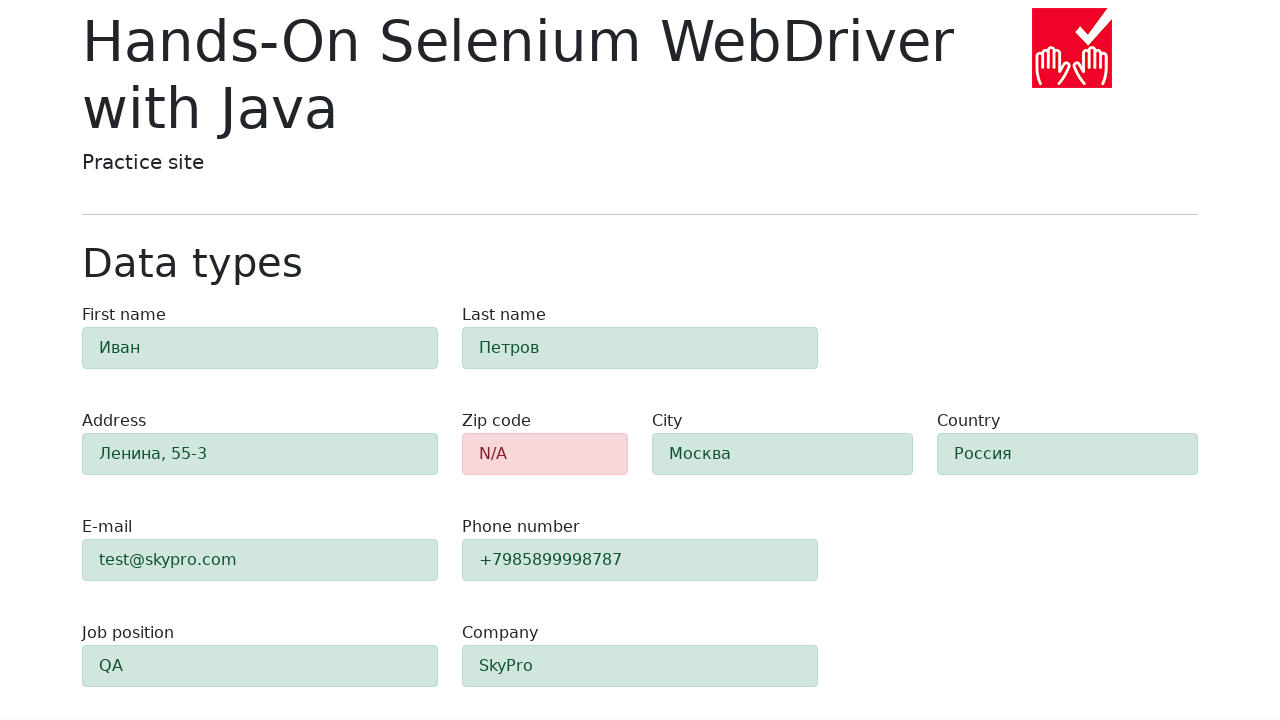

Verified country field has alert-success class (validation passed)
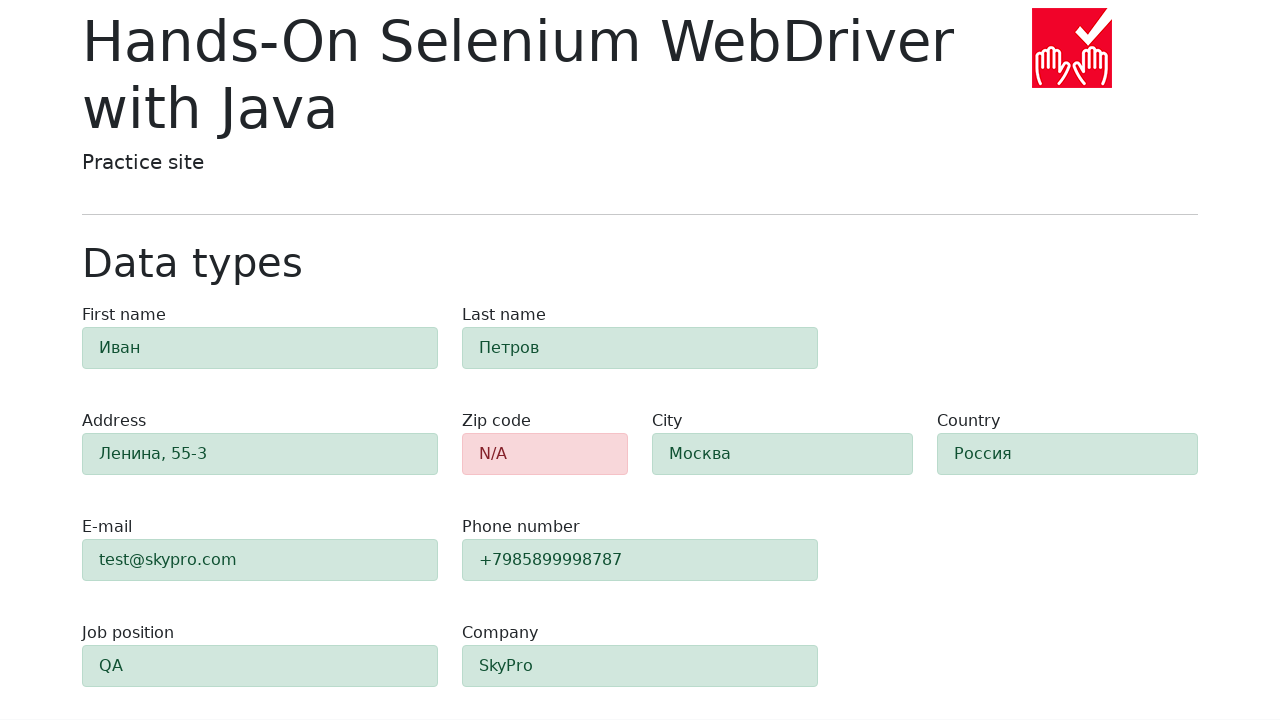

Verified job position field has alert-success class (validation passed)
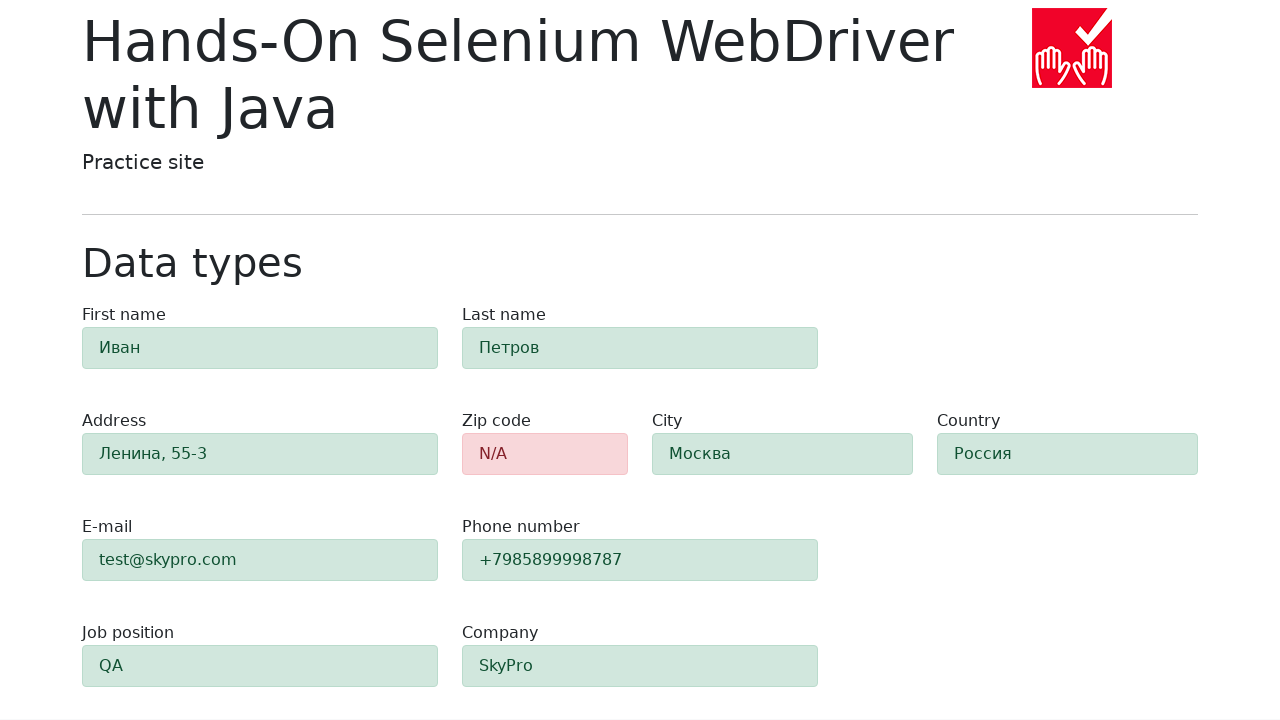

Verified company field has alert-success class (validation passed)
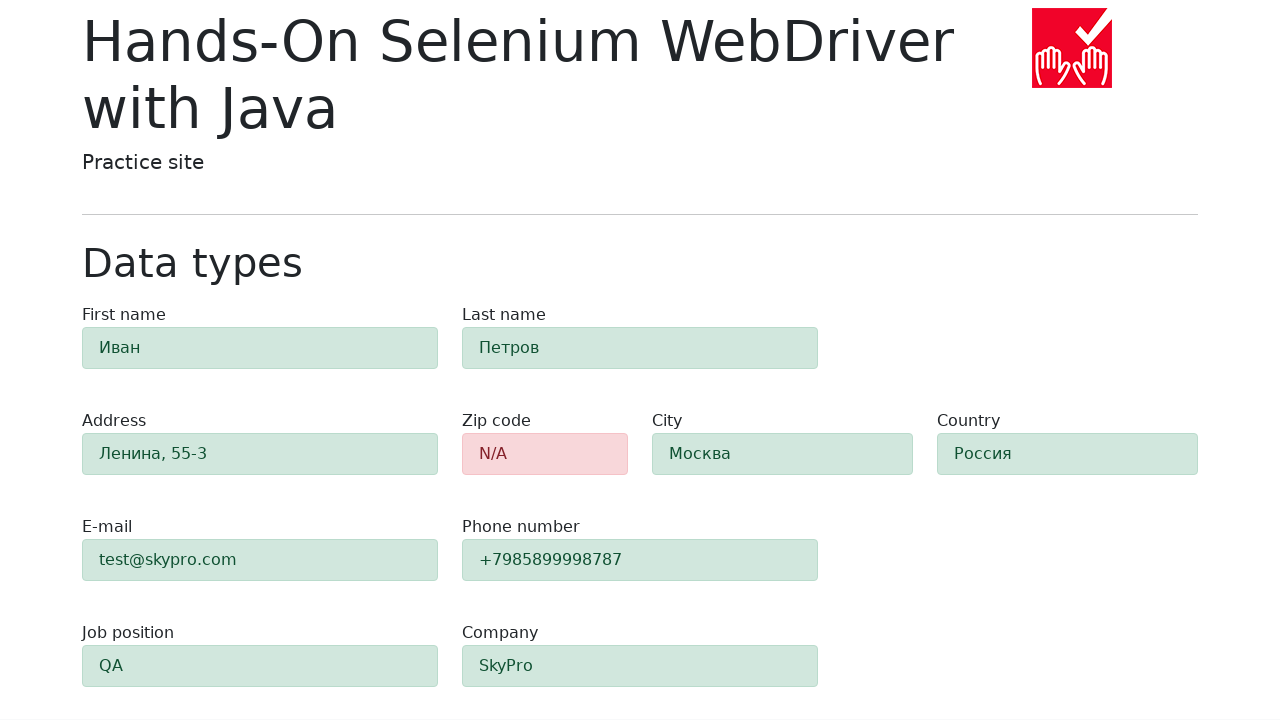

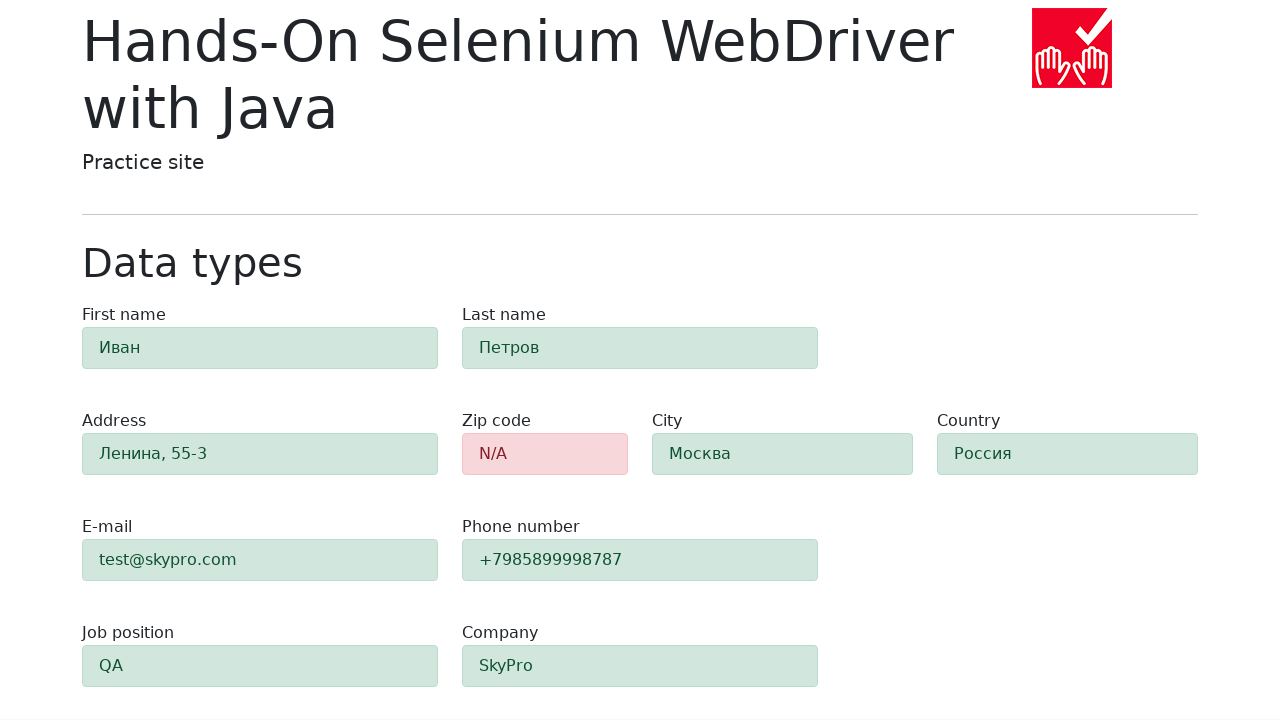